Tests the frames and windows demo page by clicking on a "Click Here" link multiple times to open new windows, then handles the multiple windows

Starting URL: https://www.globalsqa.com/demo-site/frames-and-windows/

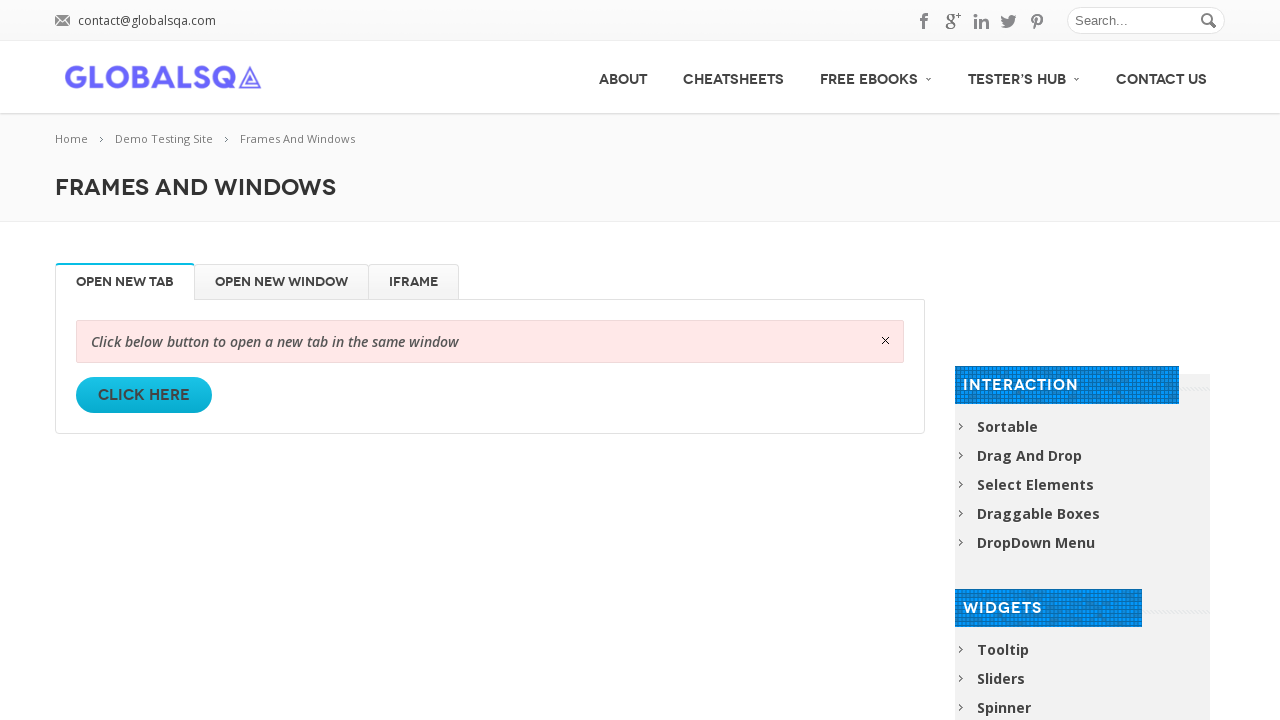

Navigated to frames and windows demo page
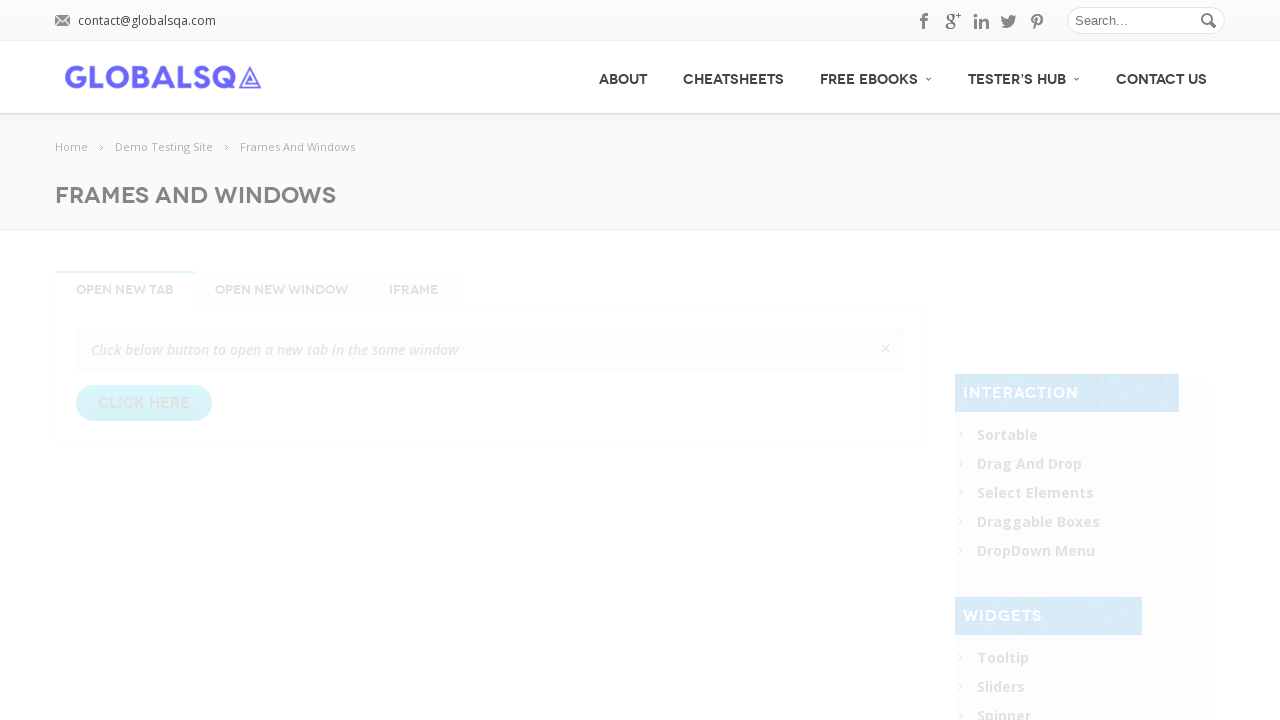

Located 'Click Here' button
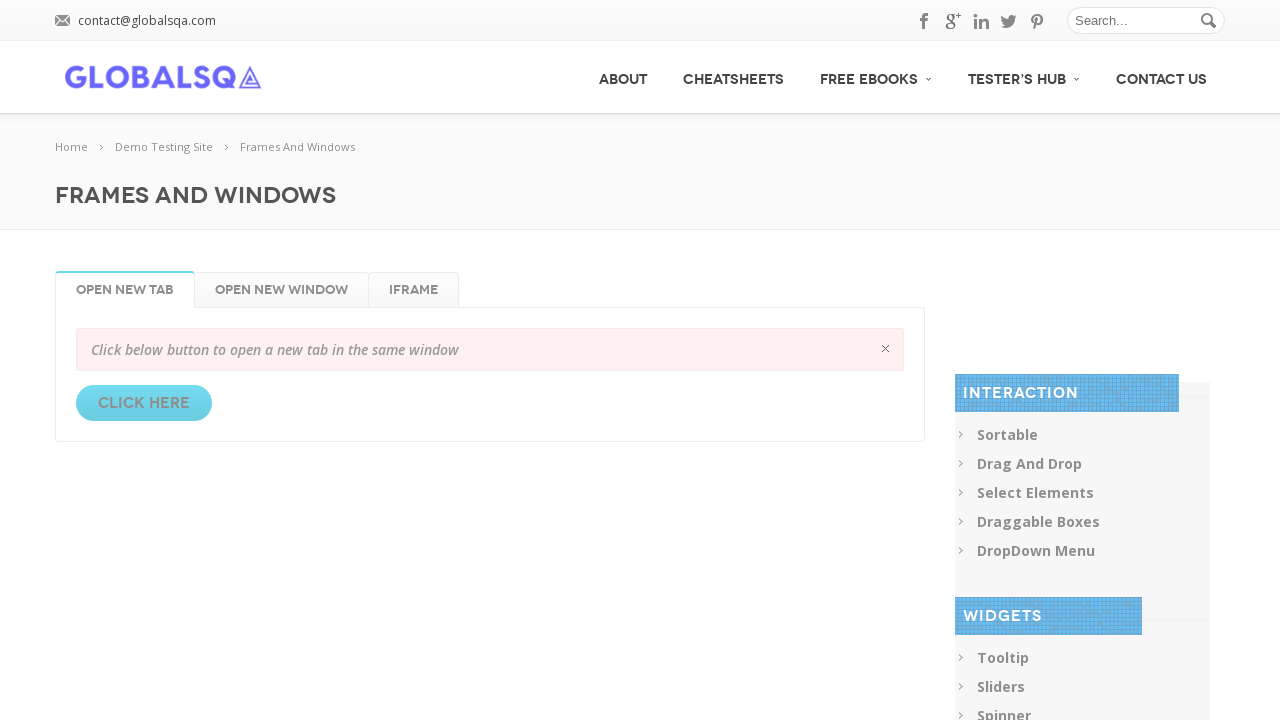

Clicked 'Click Here' button - 1st click to open window at (144, 403) on (//*[text()='Click Here'])[1]
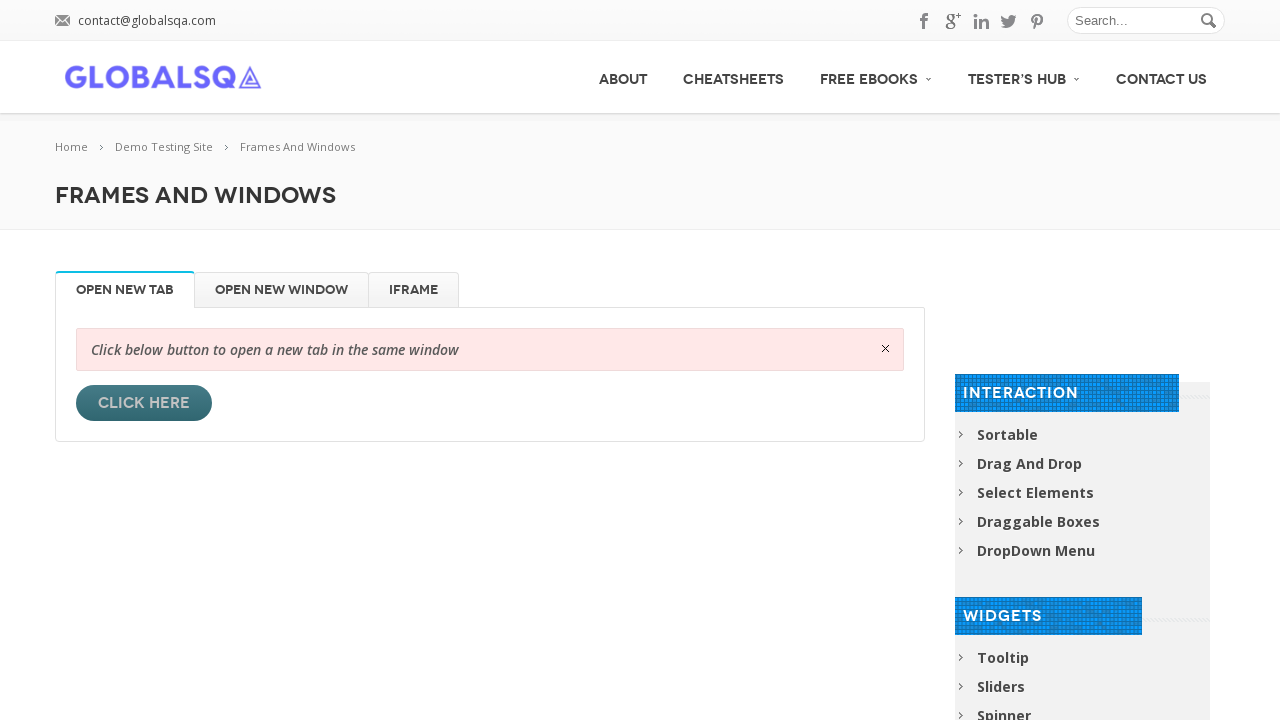

Clicked 'Click Here' button - 2nd click to open window at (144, 403) on (//*[text()='Click Here'])[1]
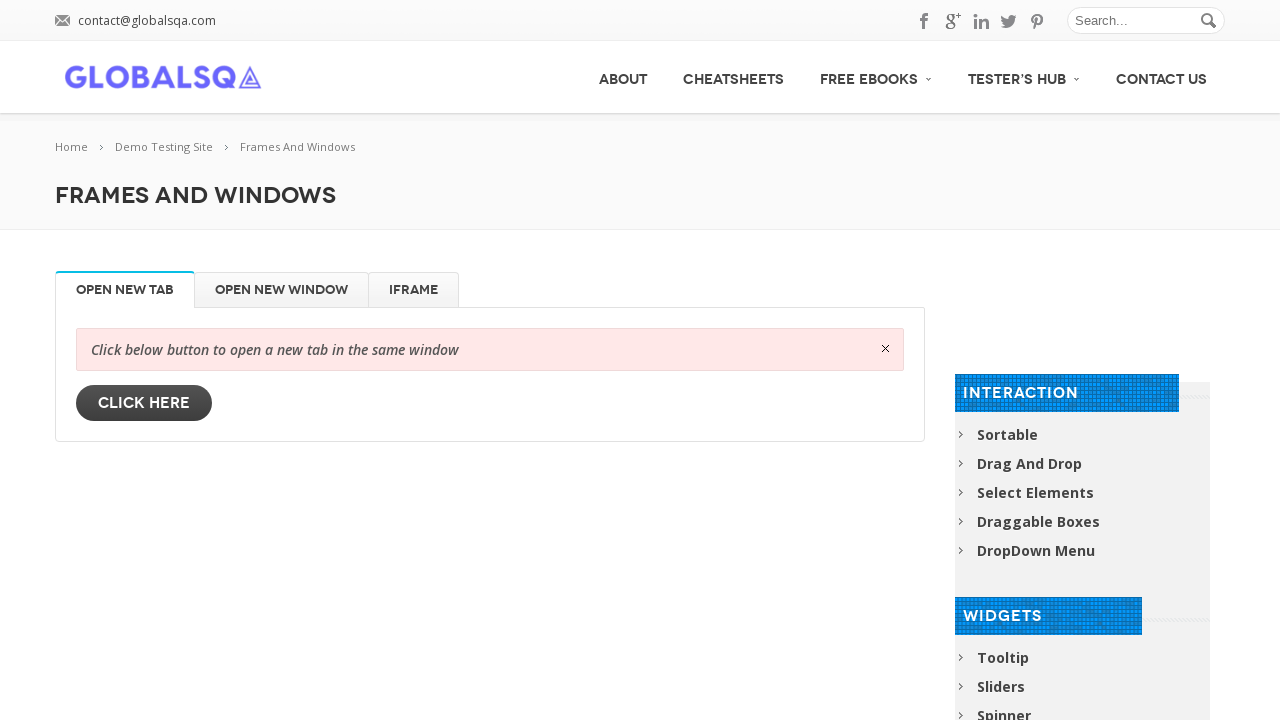

Clicked 'Click Here' button - 3rd click to open window at (144, 403) on (//*[text()='Click Here'])[1]
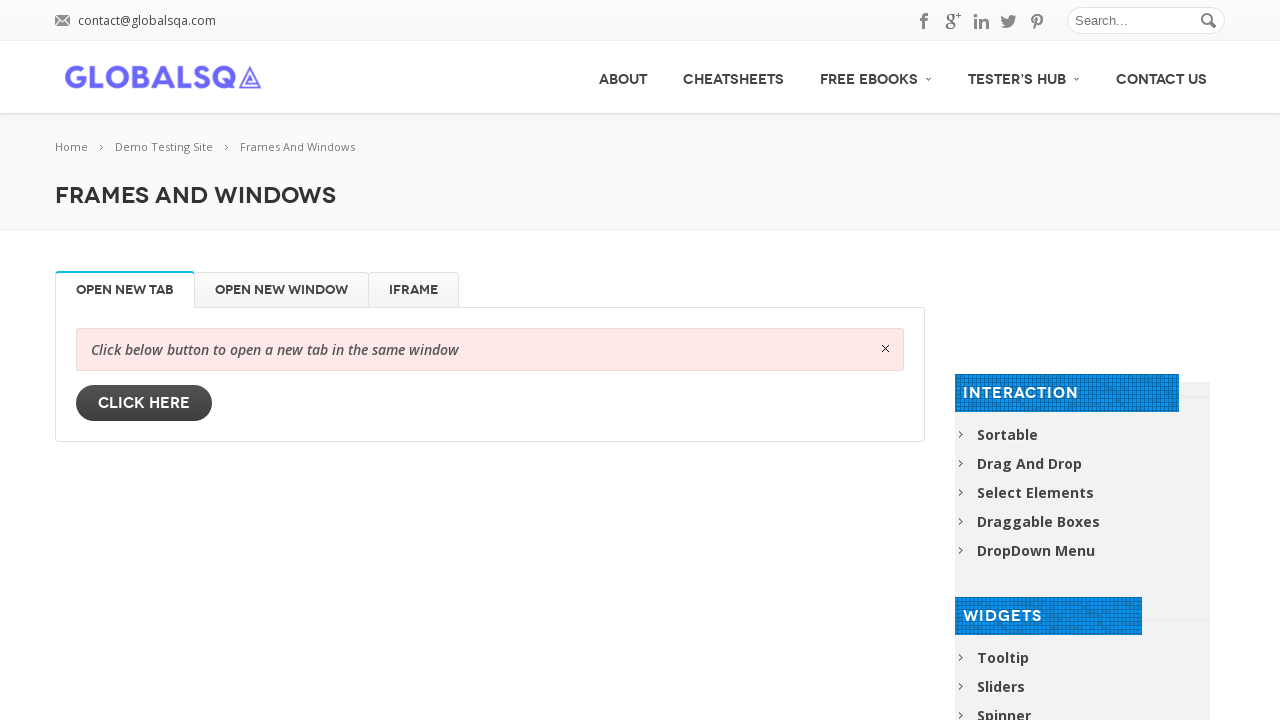

Clicked 'Click Here' button - 4th click to open window at (144, 403) on (//*[text()='Click Here'])[1]
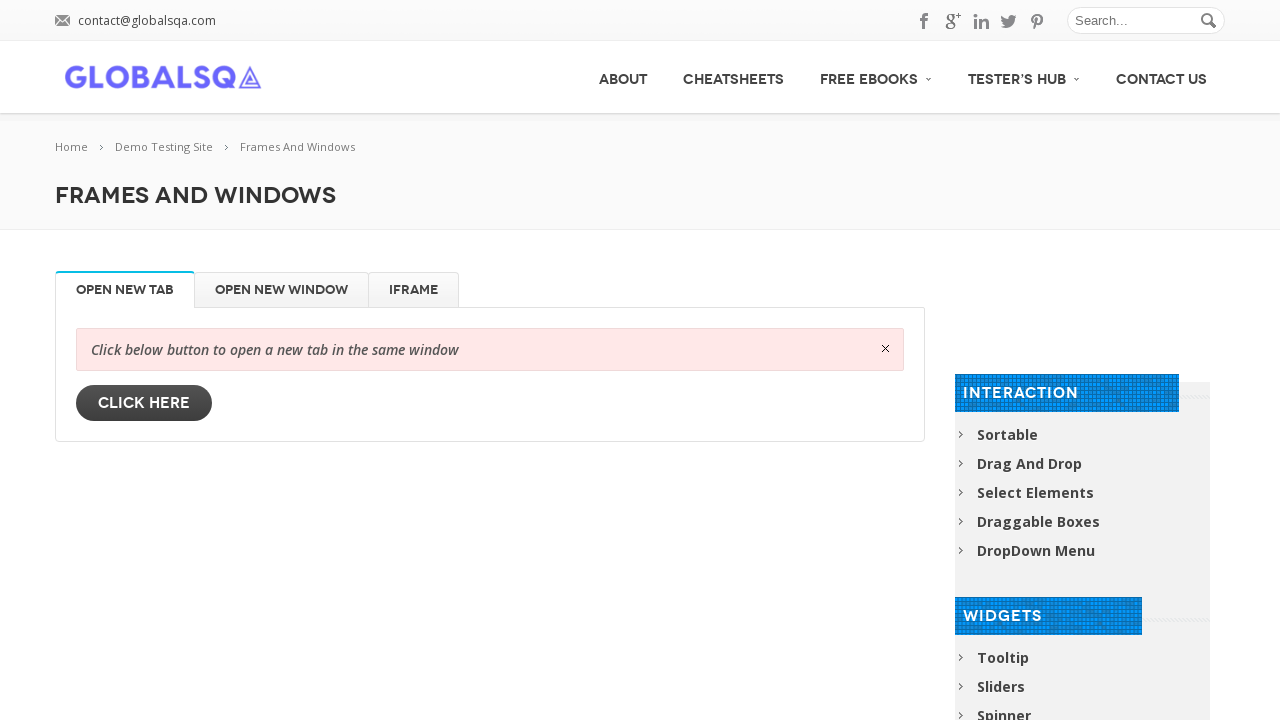

Clicked 'Click Here' button - 5th click to open window at (144, 403) on (//*[text()='Click Here'])[1]
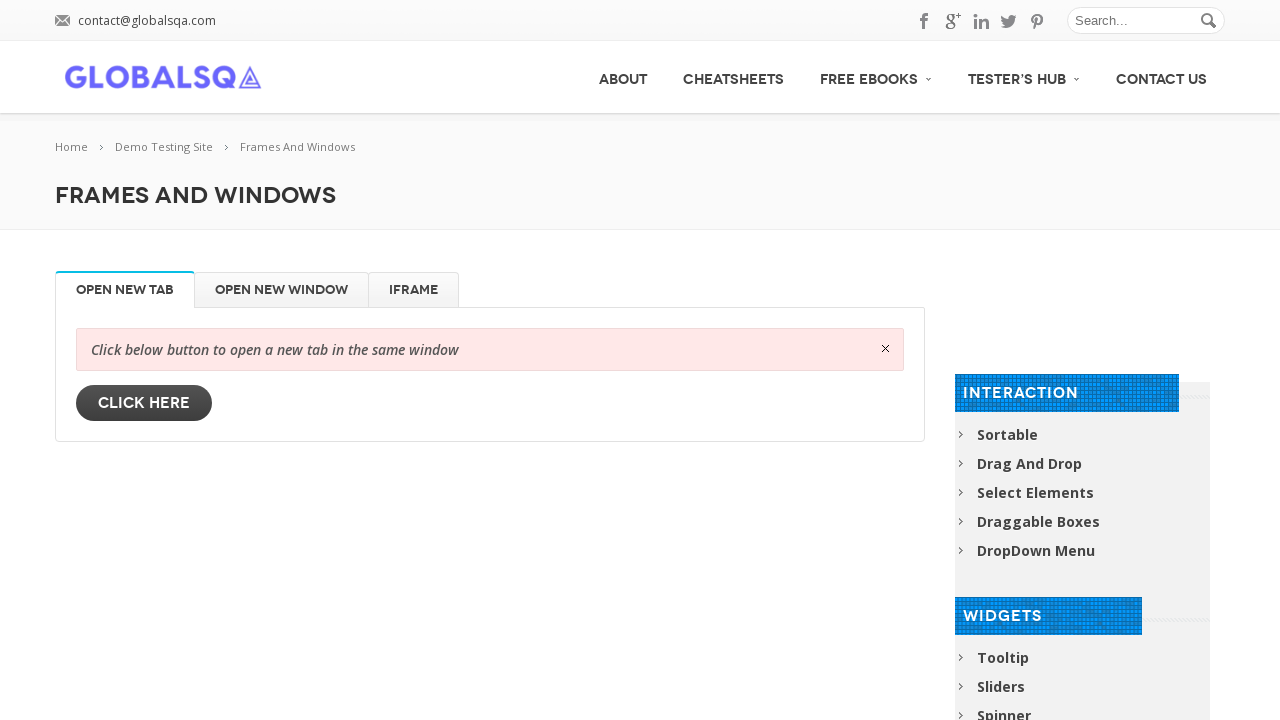

Retrieved all open pages from browser context
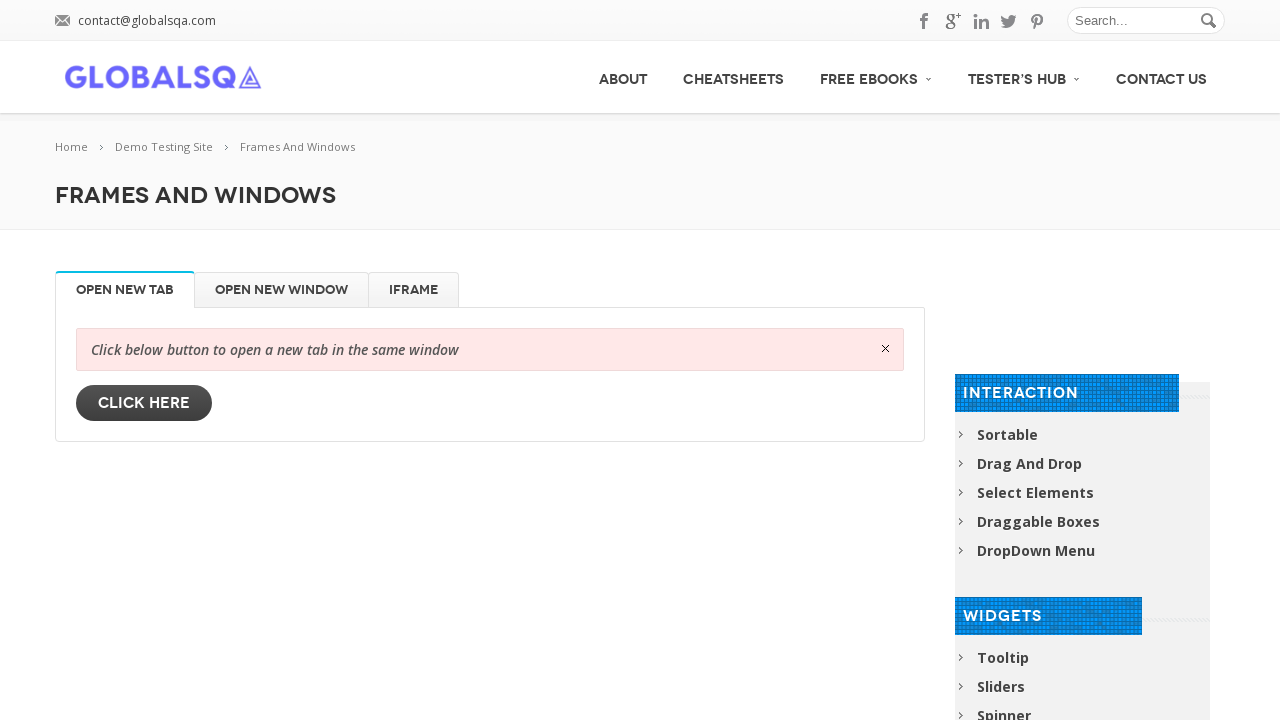

Brought opened window to front to verify it opened successfully
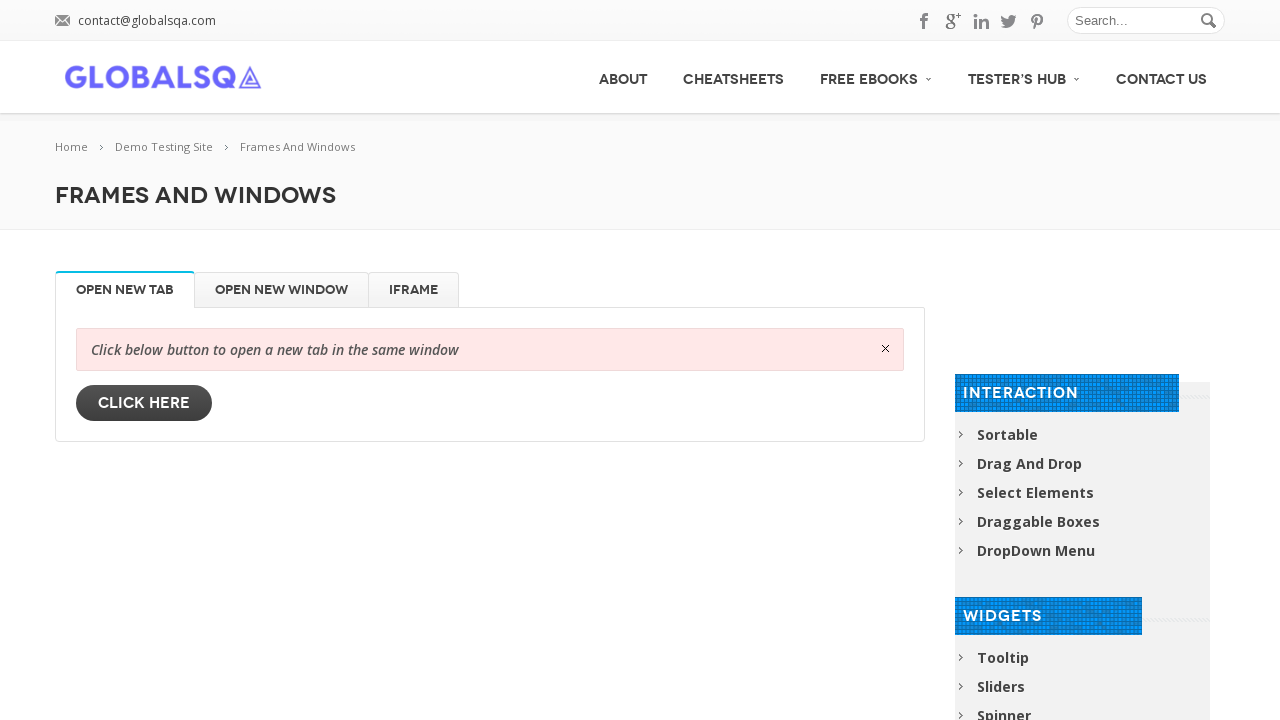

Brought opened window to front to verify it opened successfully
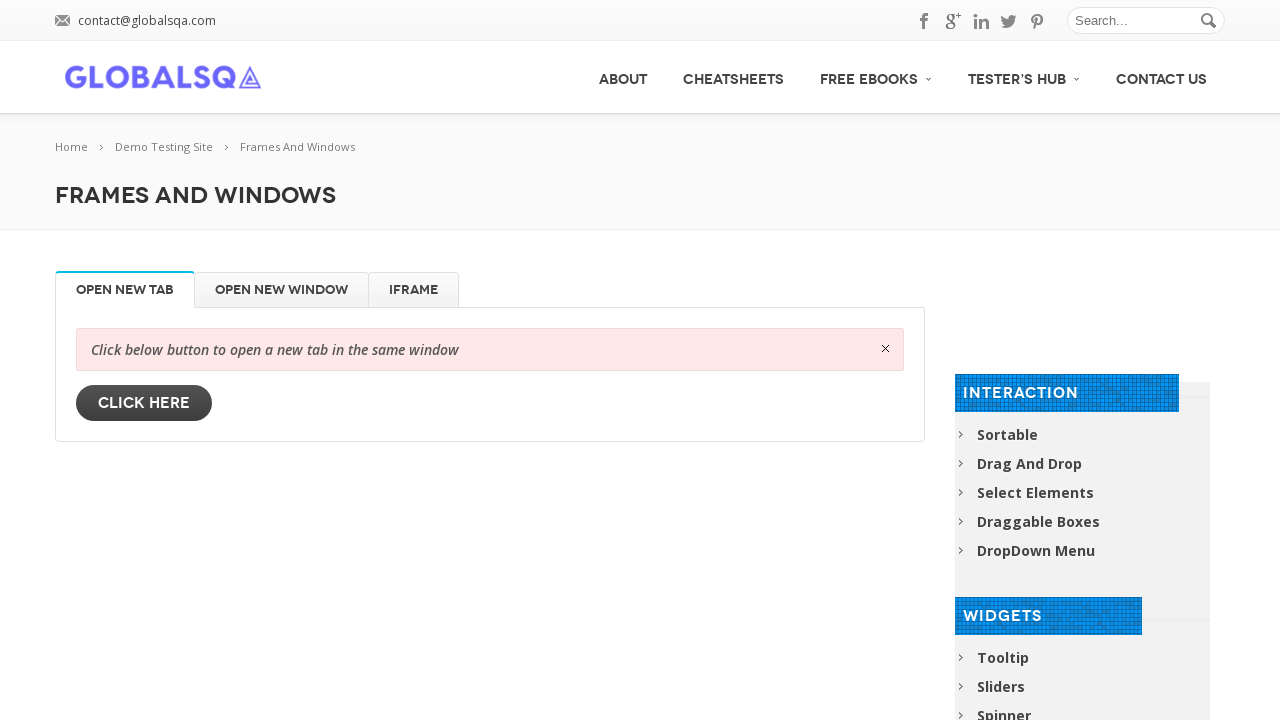

Brought opened window to front to verify it opened successfully
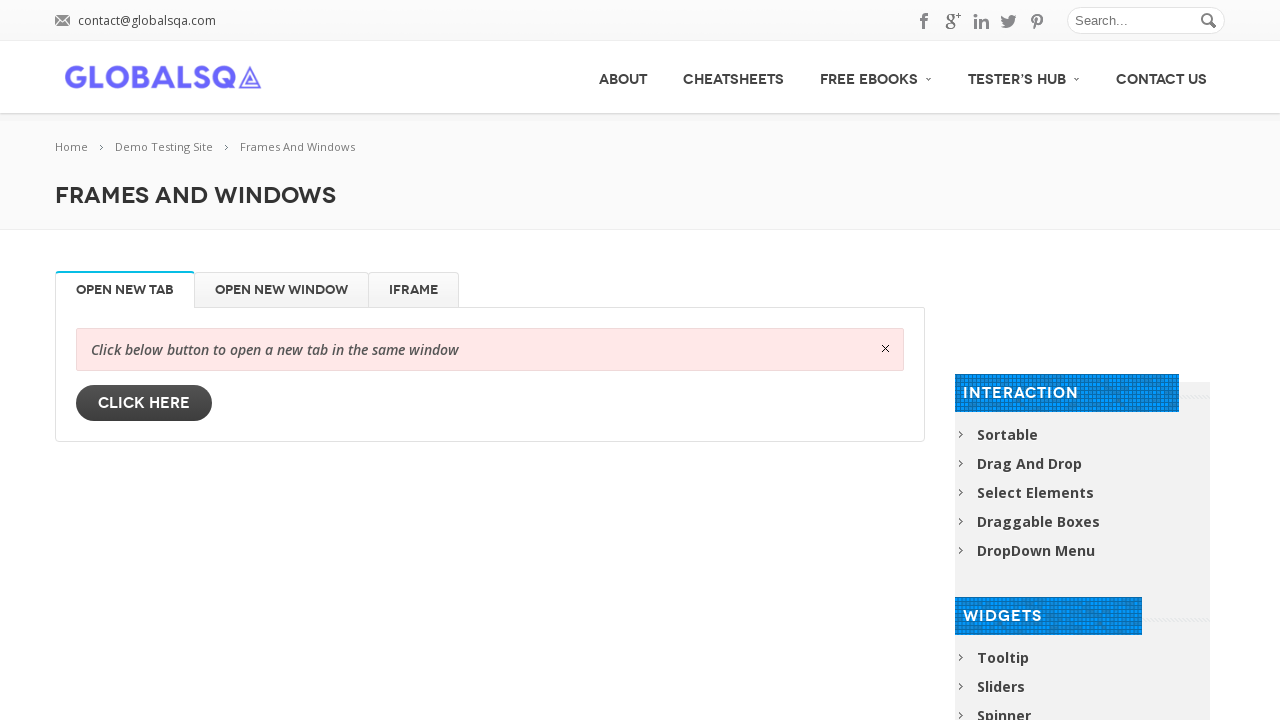

Brought opened window to front to verify it opened successfully
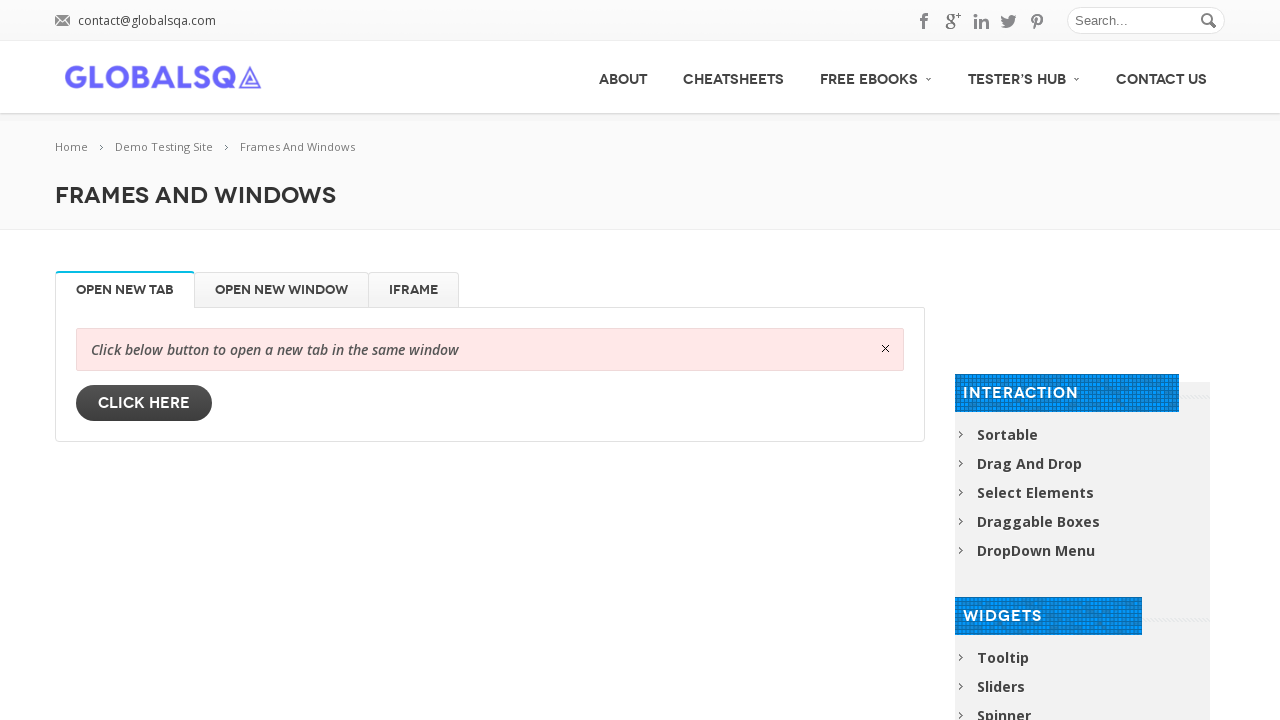

Brought opened window to front to verify it opened successfully
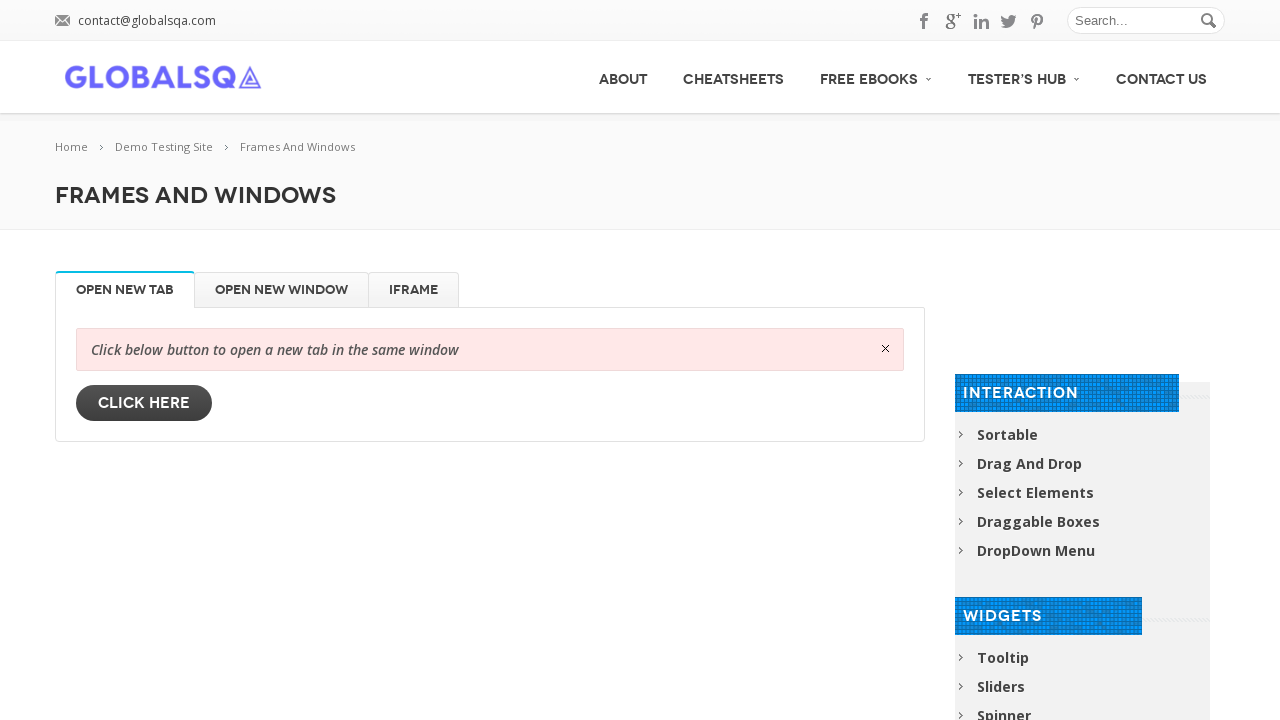

Brought opened window to front to verify it opened successfully
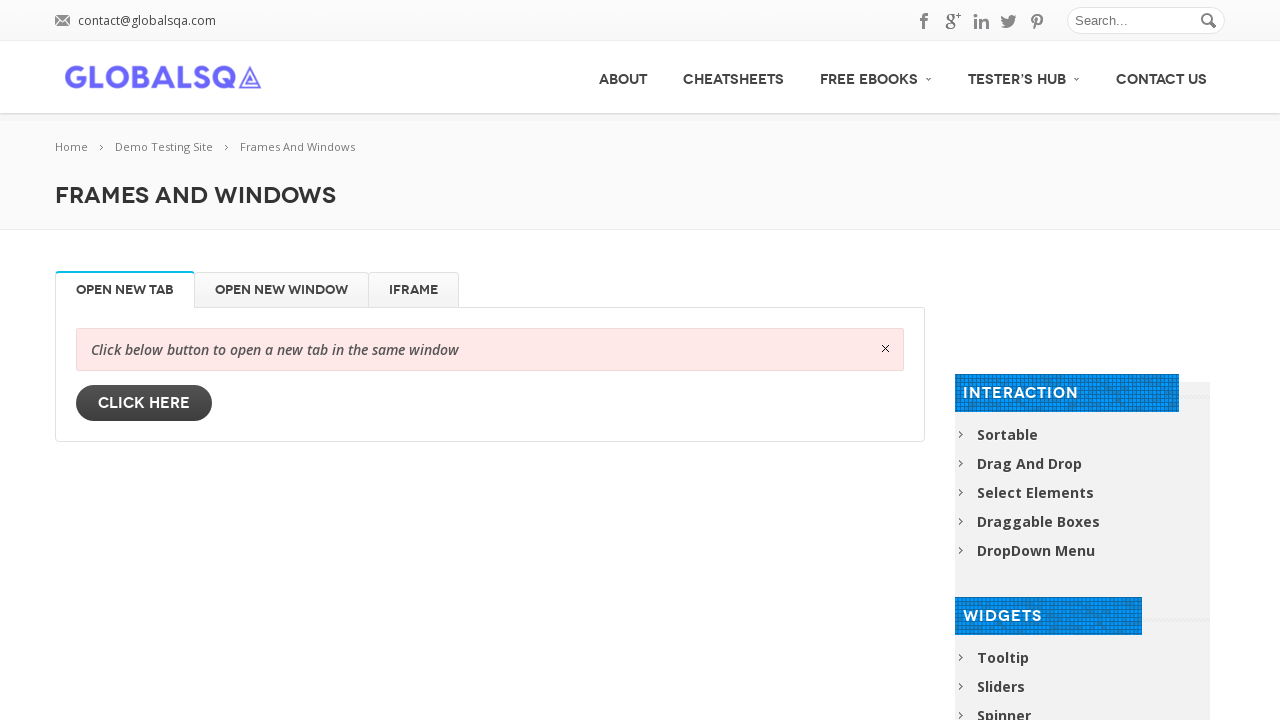

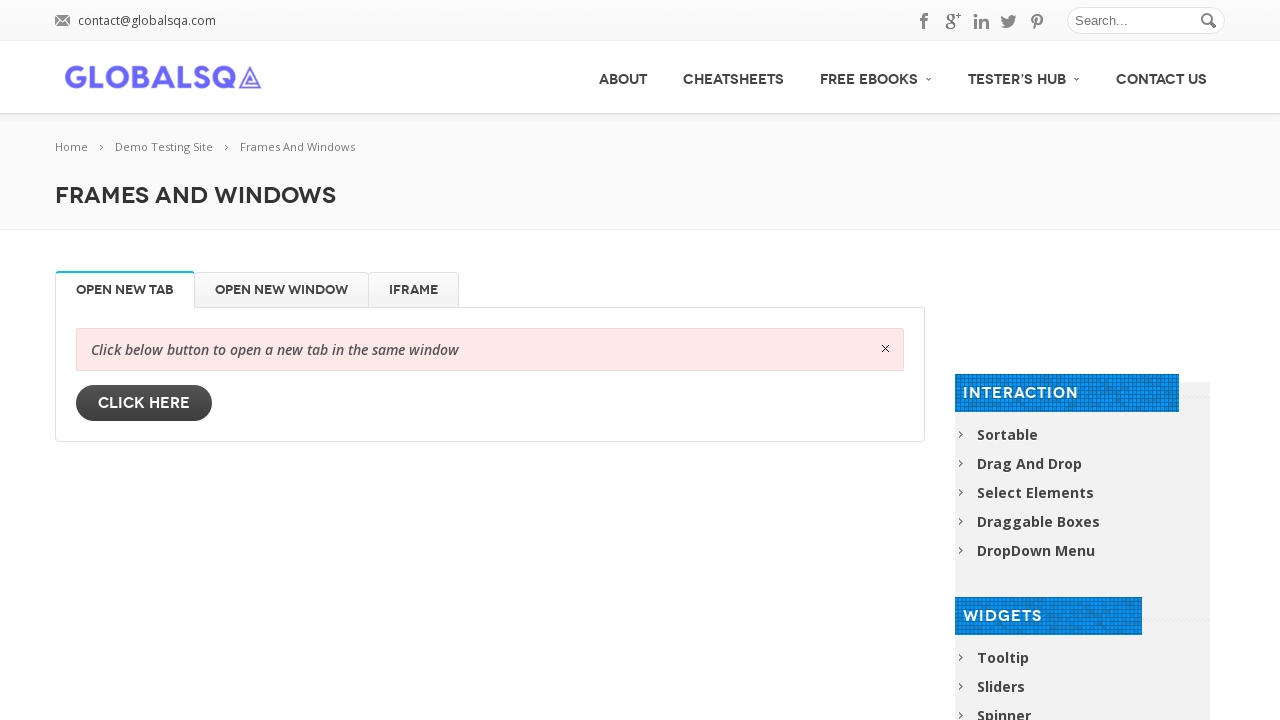